Tests dynamic loading functionality by clicking the Start button to initiate loading of a hidden element, then verifying that "Hello World!" text is displayed after the element appears.

Starting URL: https://the-internet.herokuapp.com/dynamic_loading/1

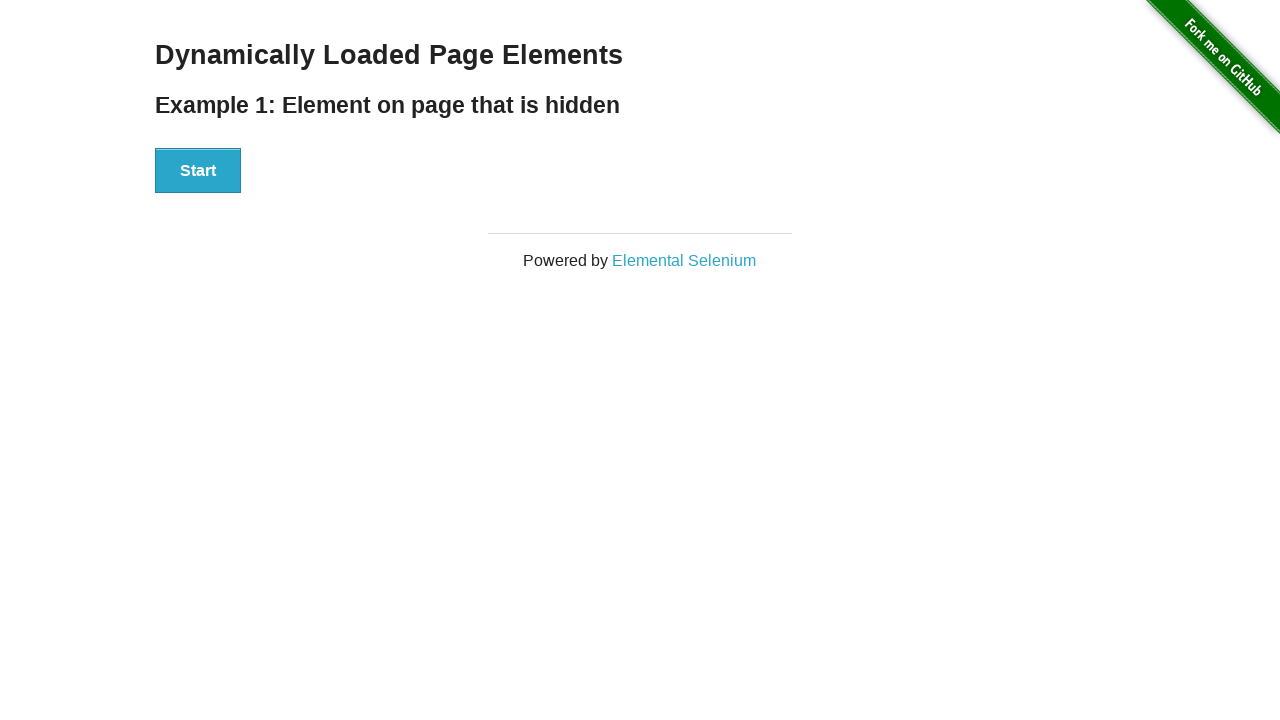

Clicked Start button to initiate dynamic loading at (198, 171) on xpath=//button[text()='Start']
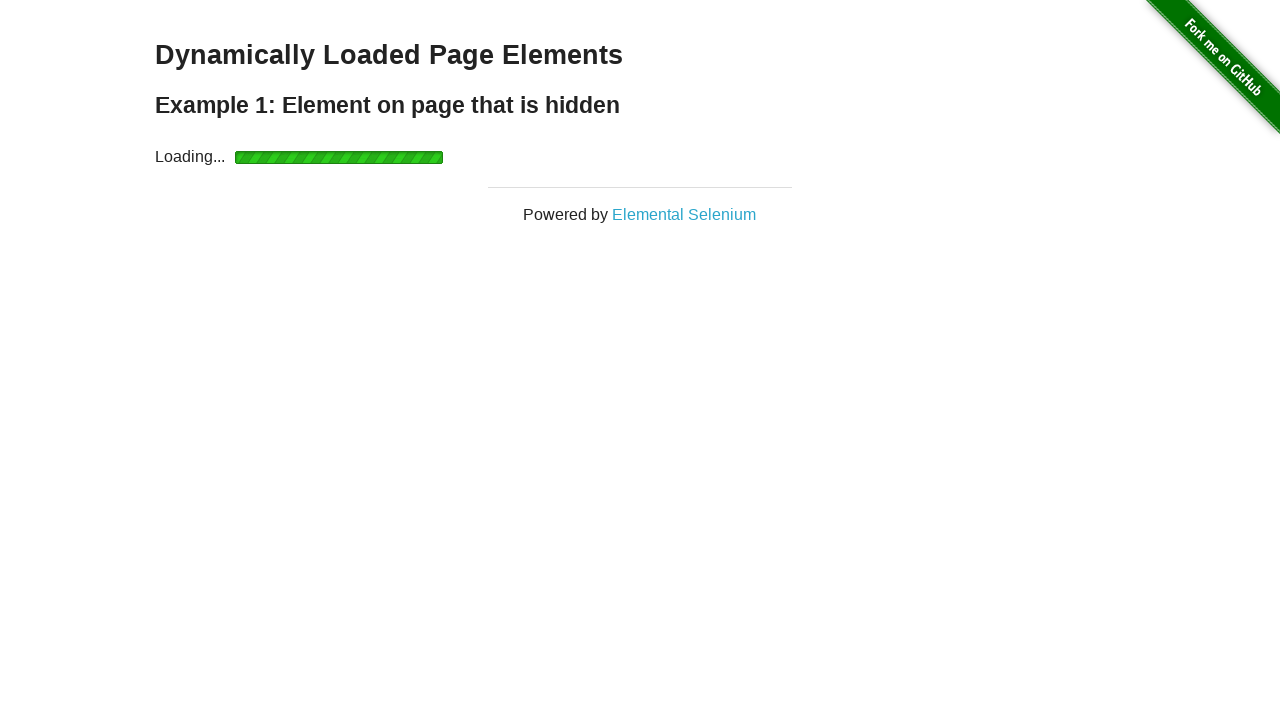

Clicked Finish element after it appeared at (640, 169) on xpath=//div[@id='finish']
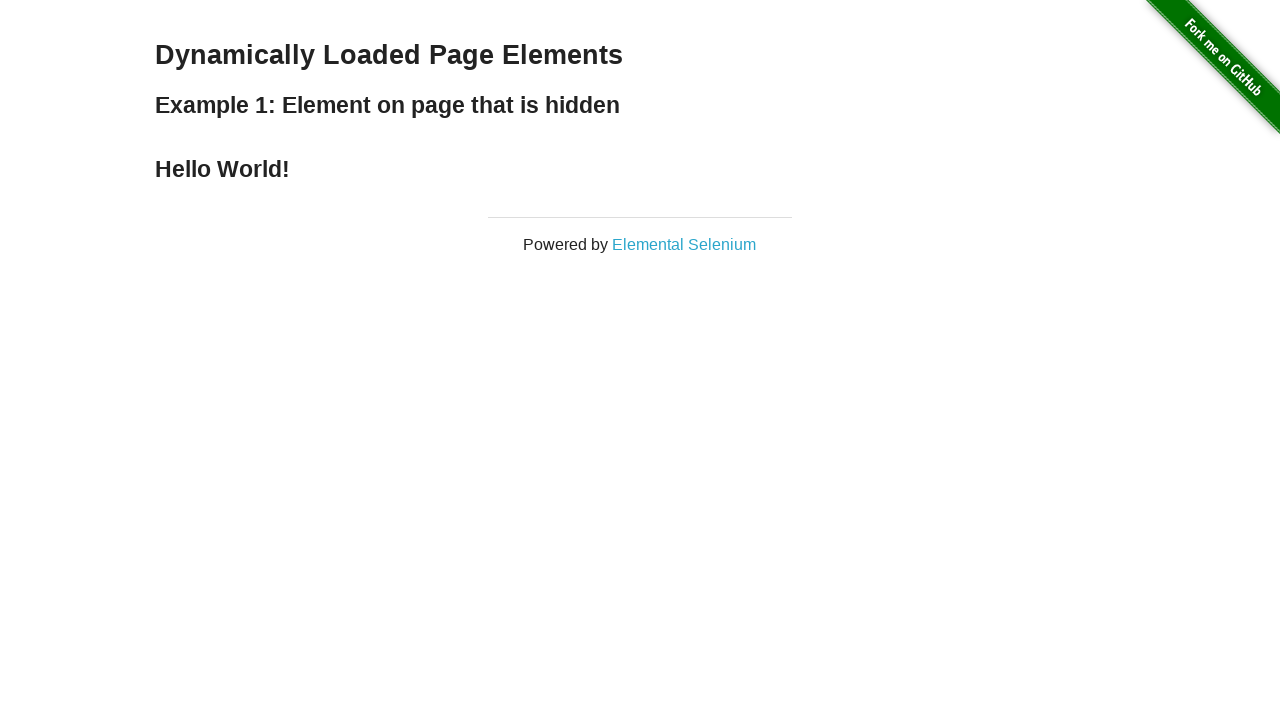

Hello World text element became visible
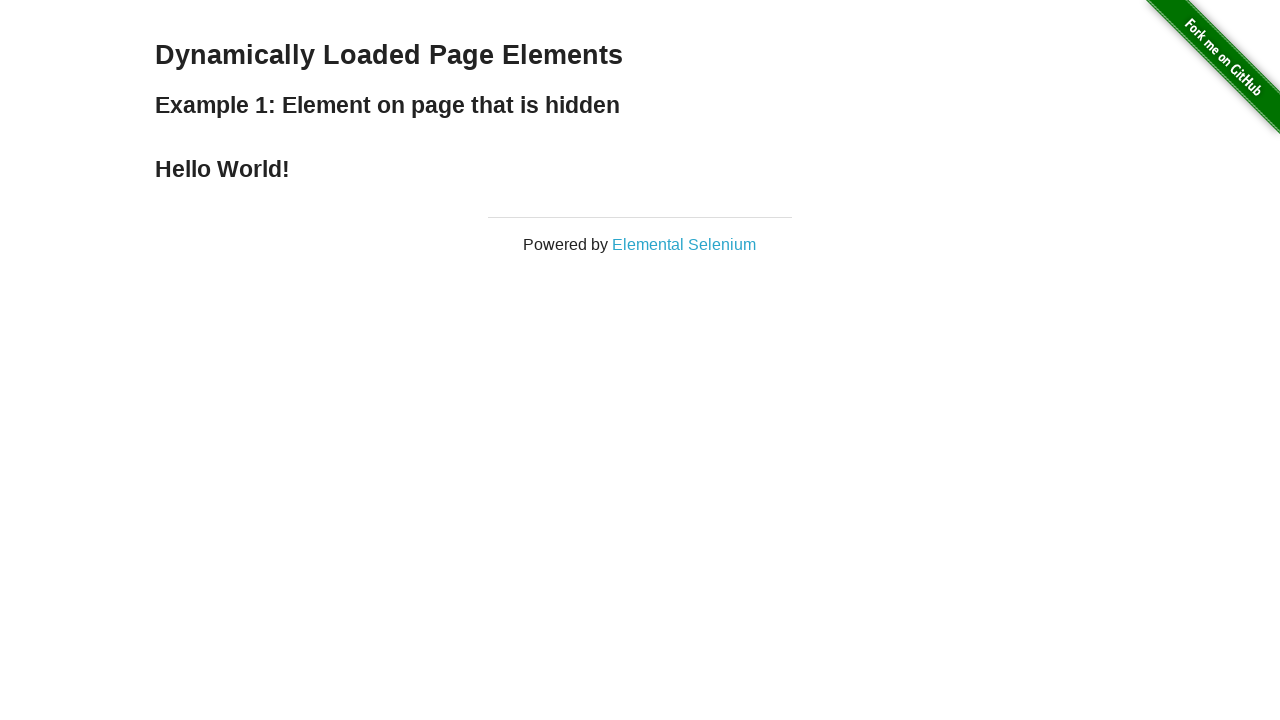

Located Hello World text element
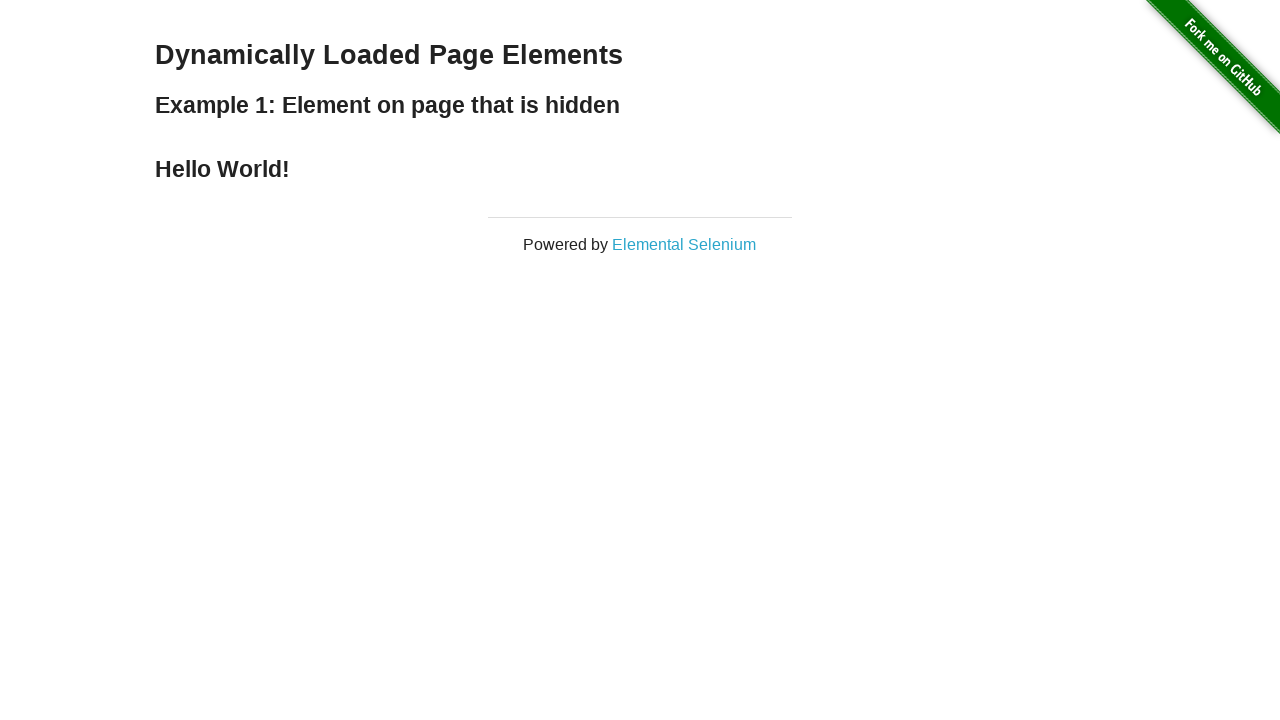

Verified that Hello World text is visible
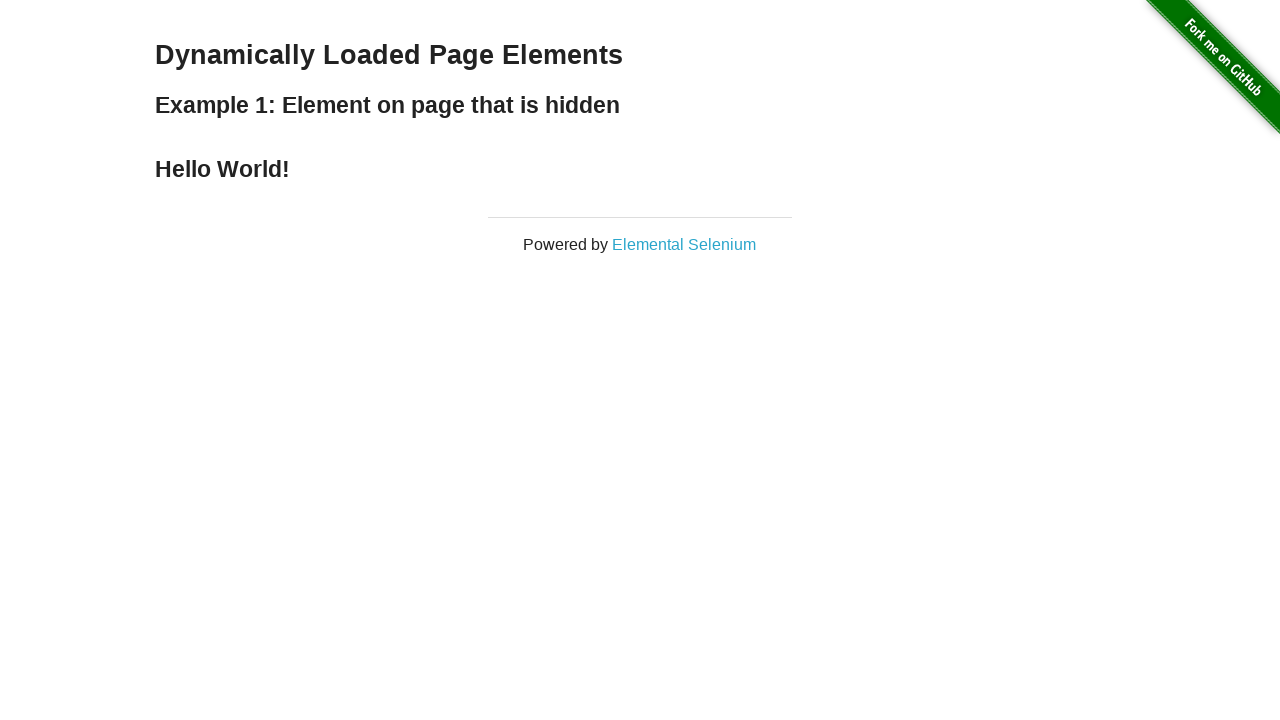

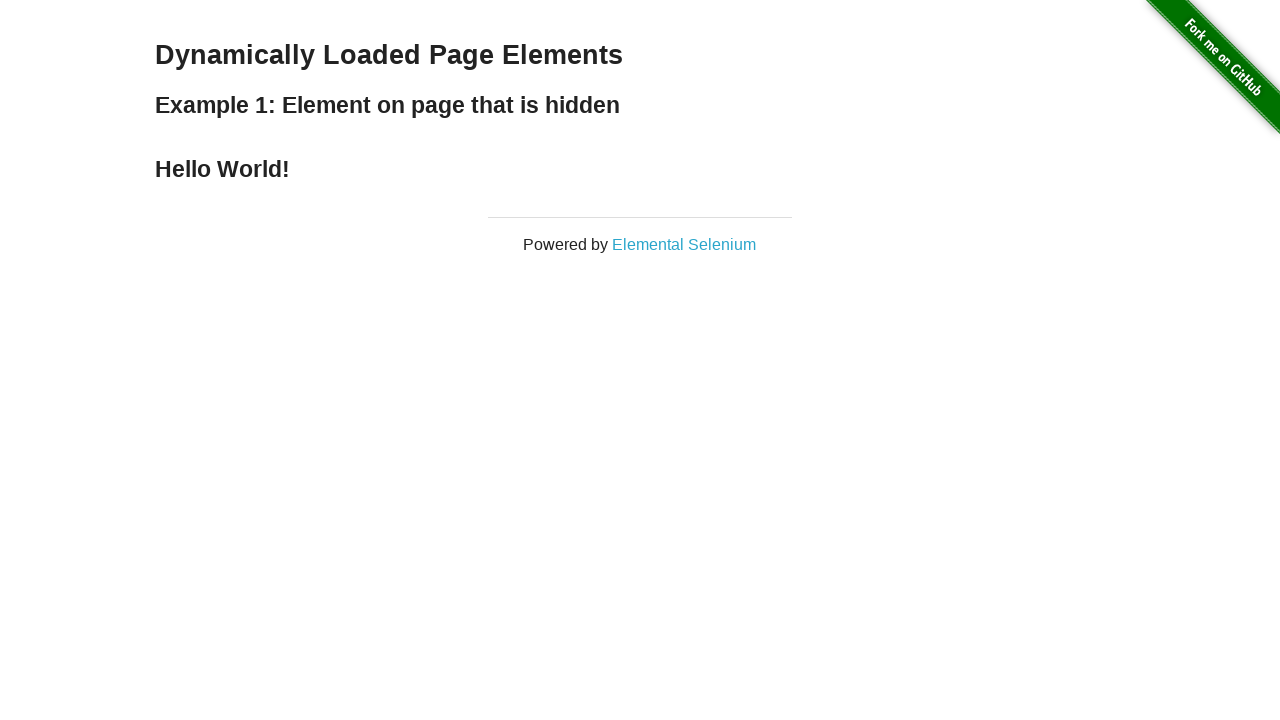